Tests dropdown selection functionality by selecting an option from a dropdown menu and verifying the selection was made correctly

Starting URL: https://learnmoreplayground.blogspot.com/p/dropdown.html

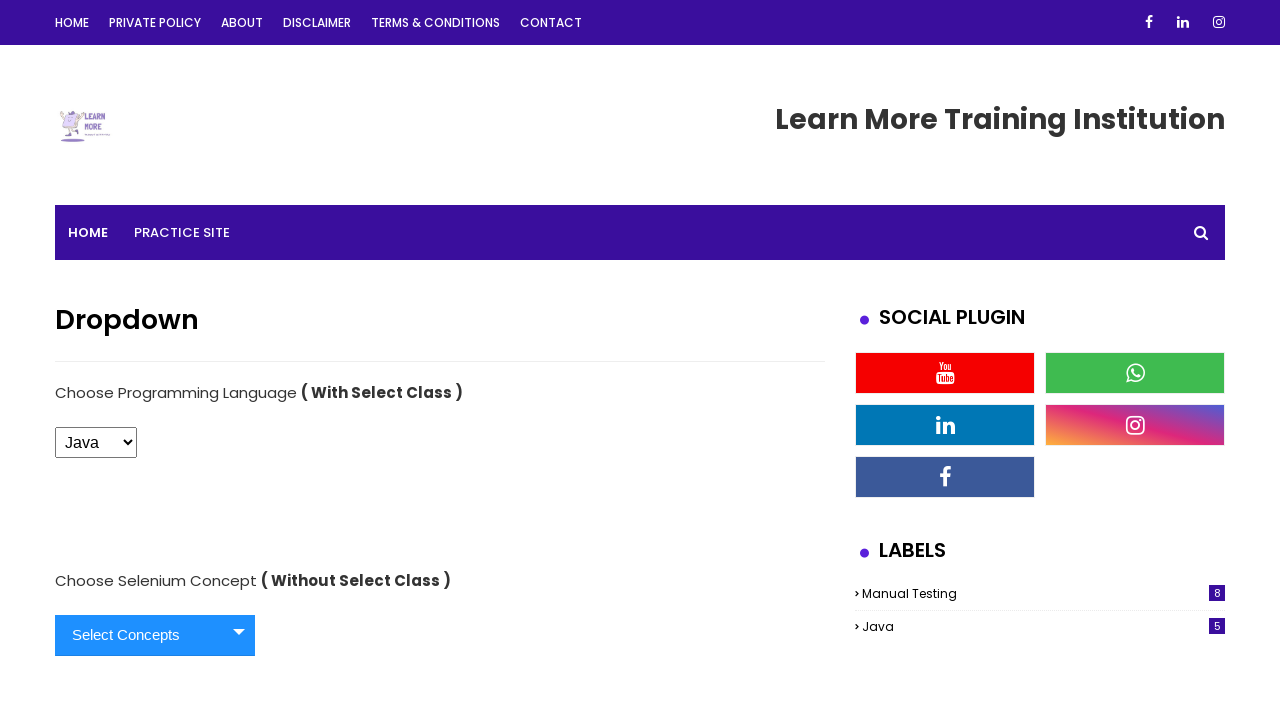

Navigated to dropdown practice page
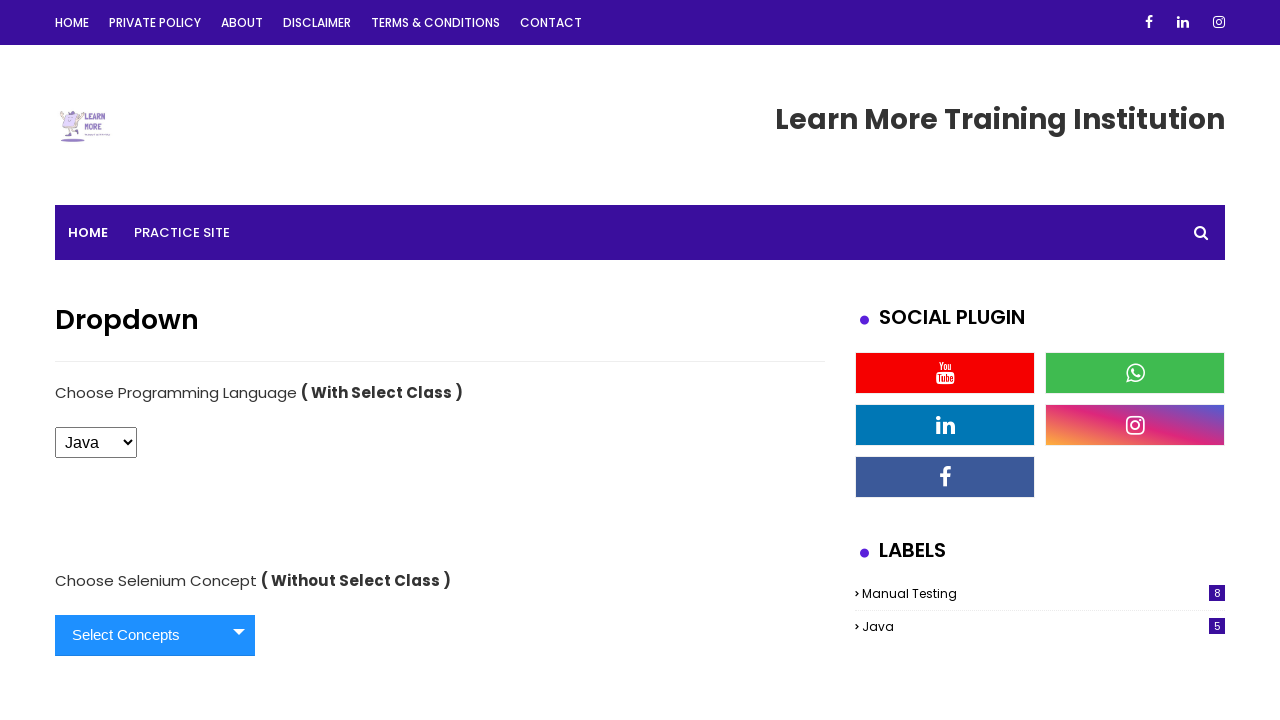

Selected 'Ruby' from dropdown menu on #selectDropdown
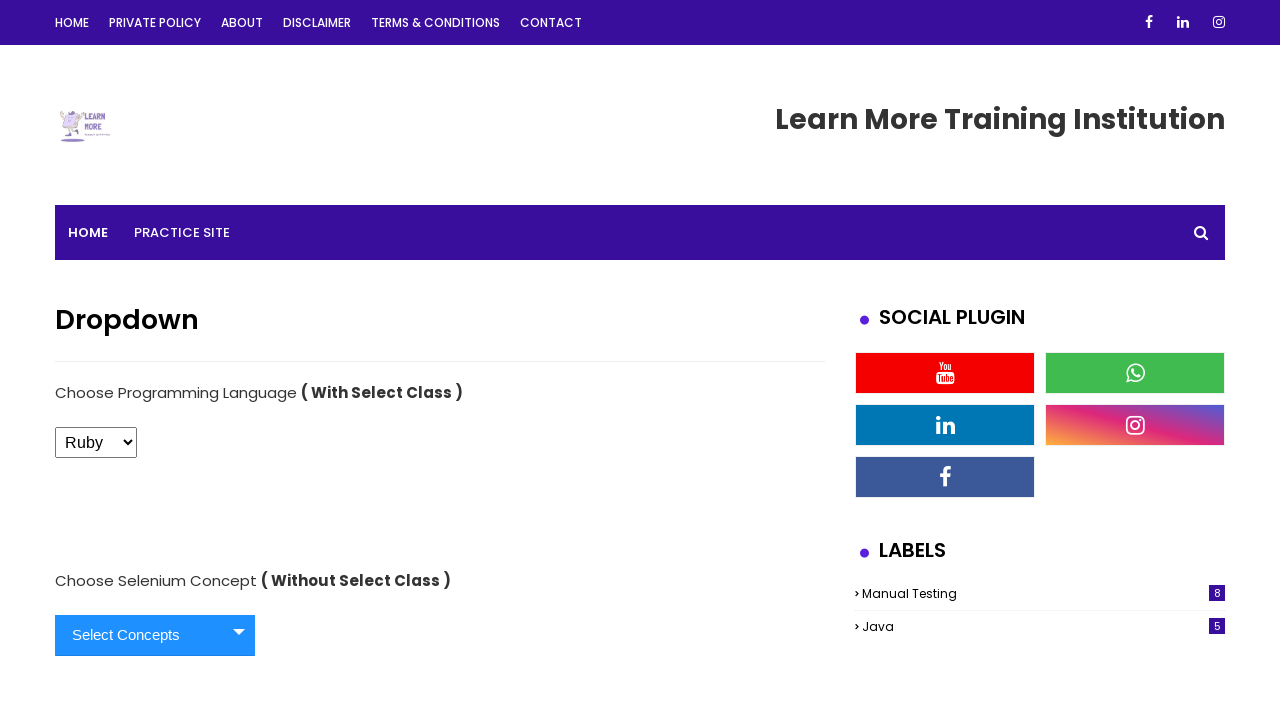

Retrieved selected dropdown value
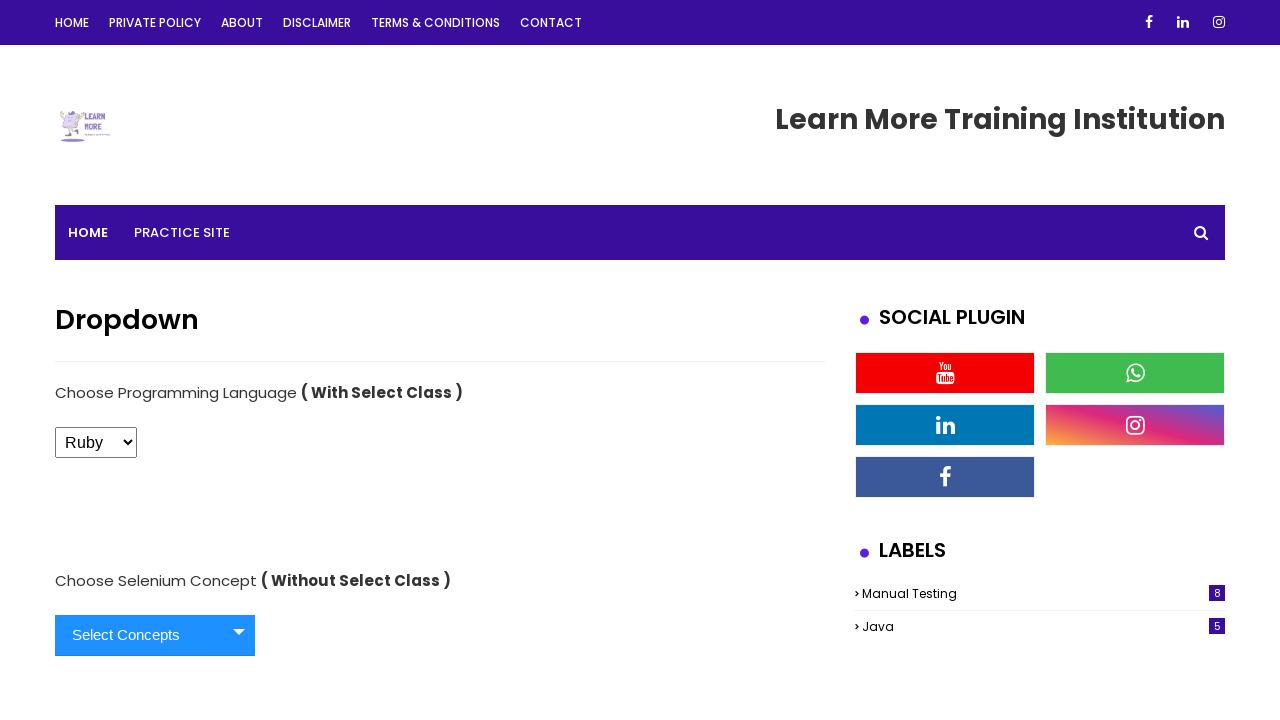

Verified dropdown selection was made successfully
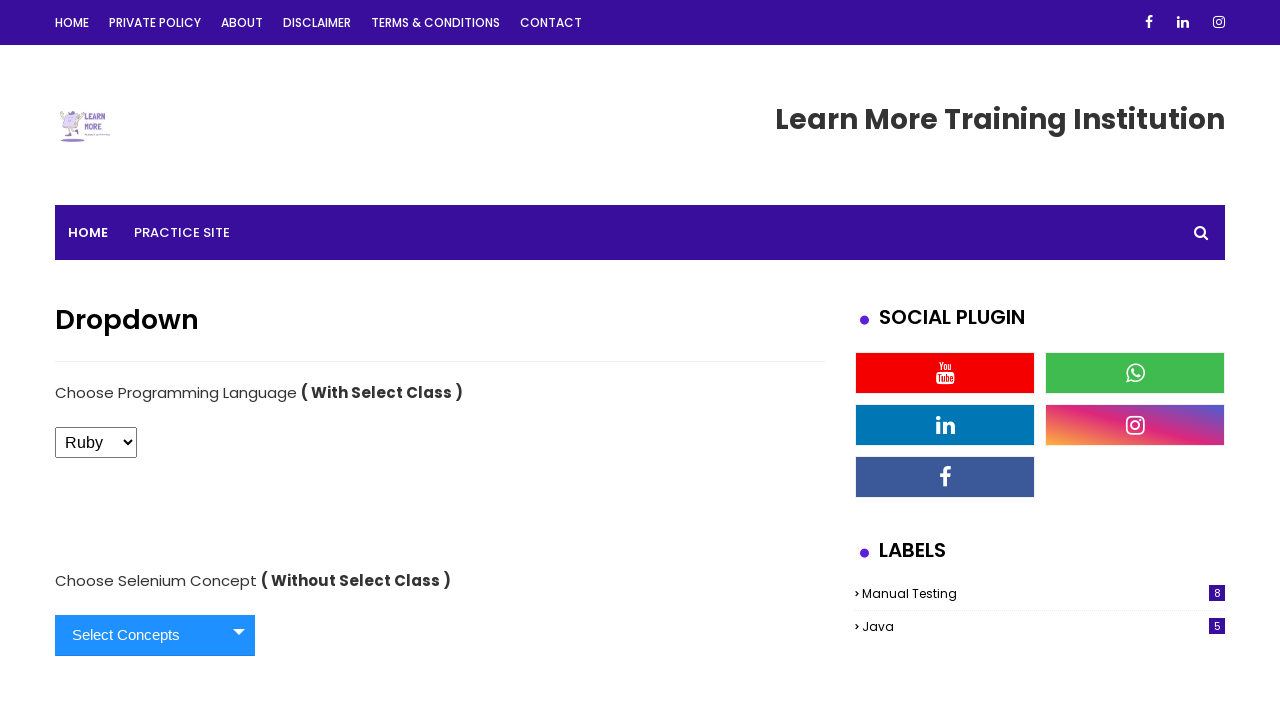

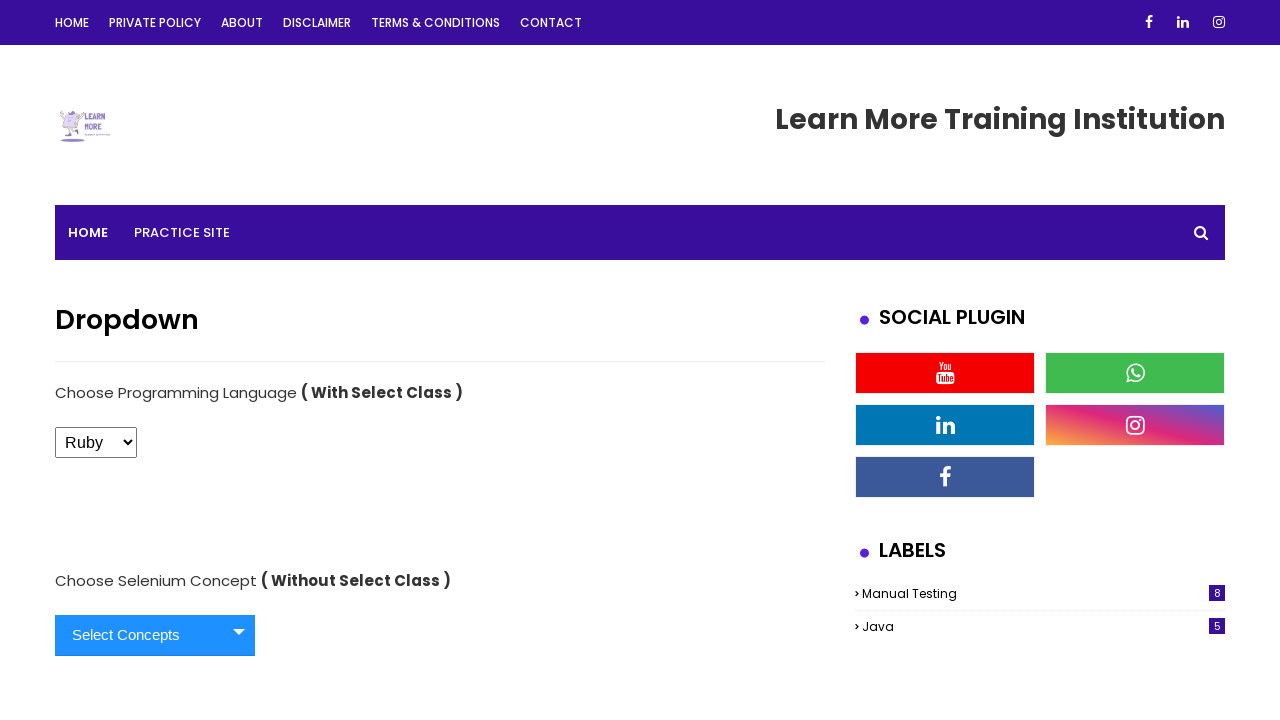